Tests small modal dialog functionality by opening it, verifying the title and content, then closing it

Starting URL: https://demoqa.com/modal-dialogs

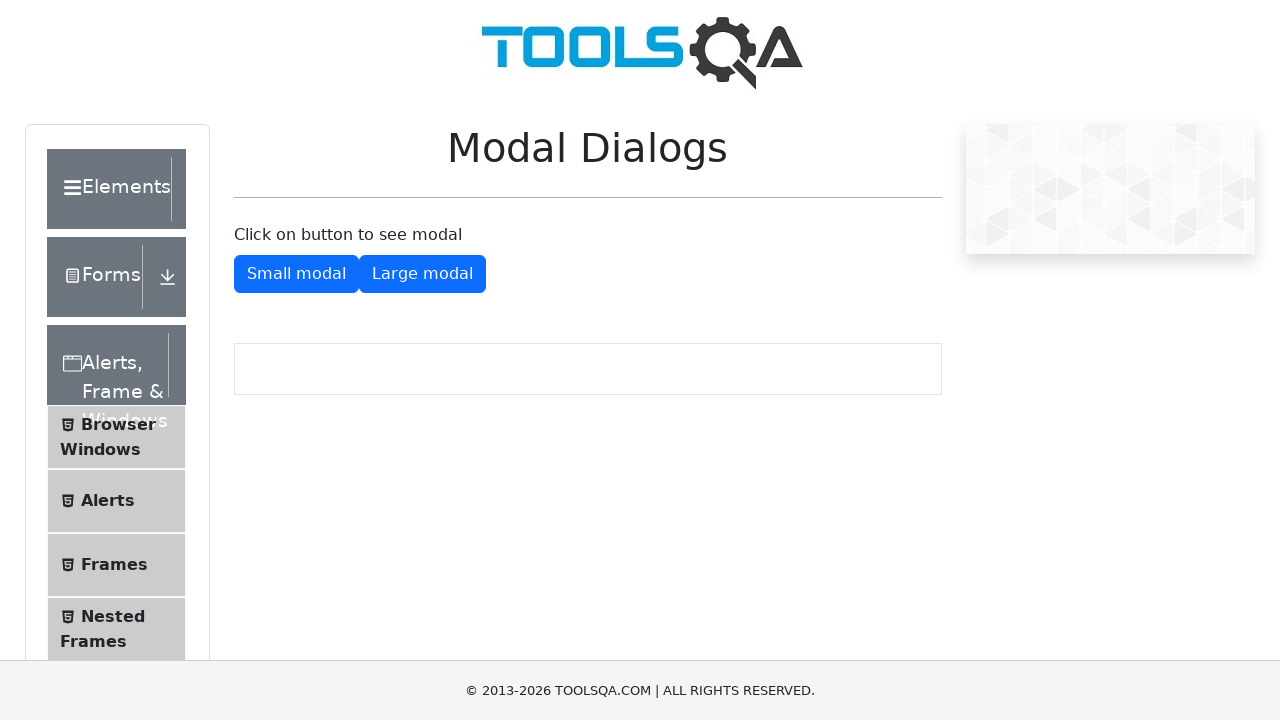

Clicked button to open small modal dialog at (296, 274) on #showSmallModal
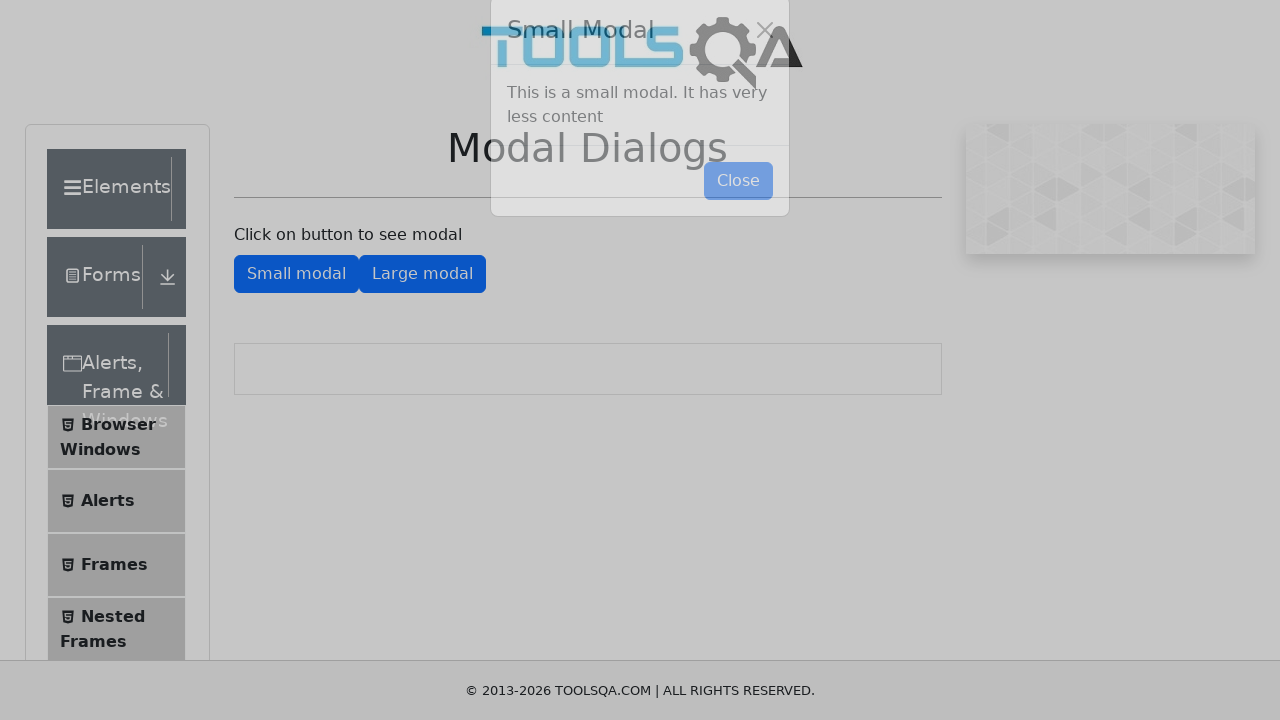

Small modal dialog appeared and title element loaded
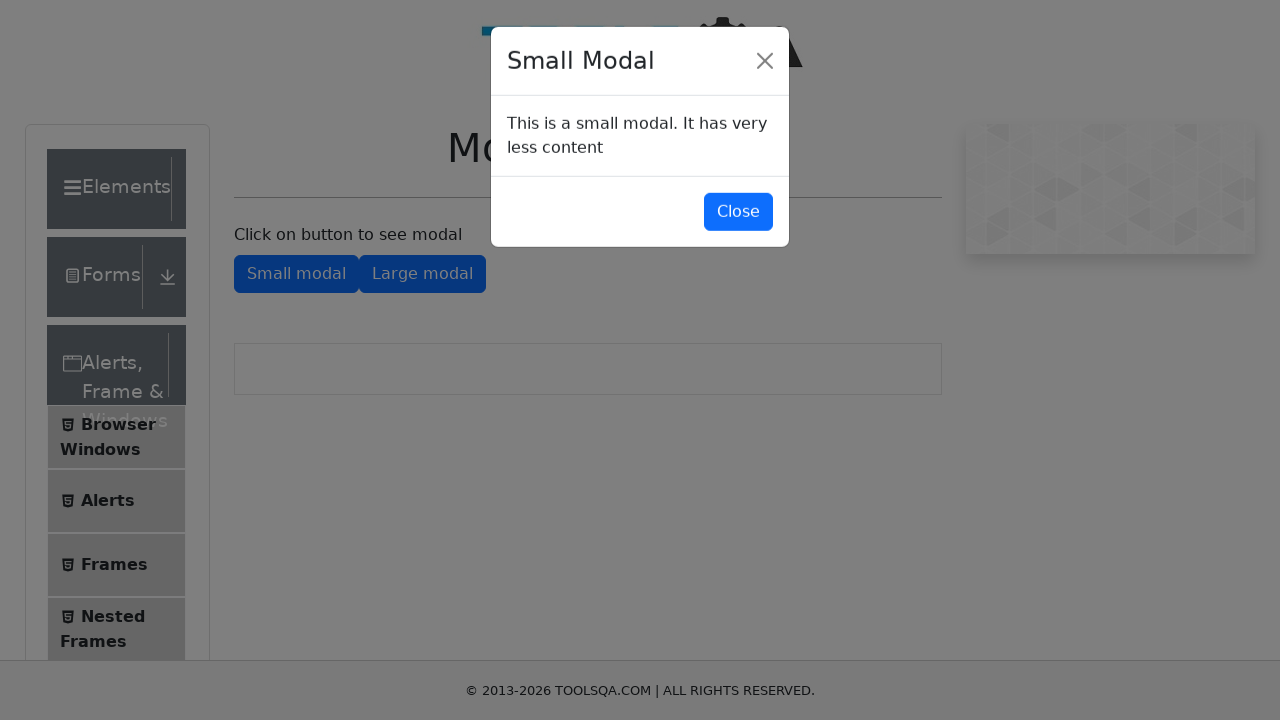

Located modal title heading element
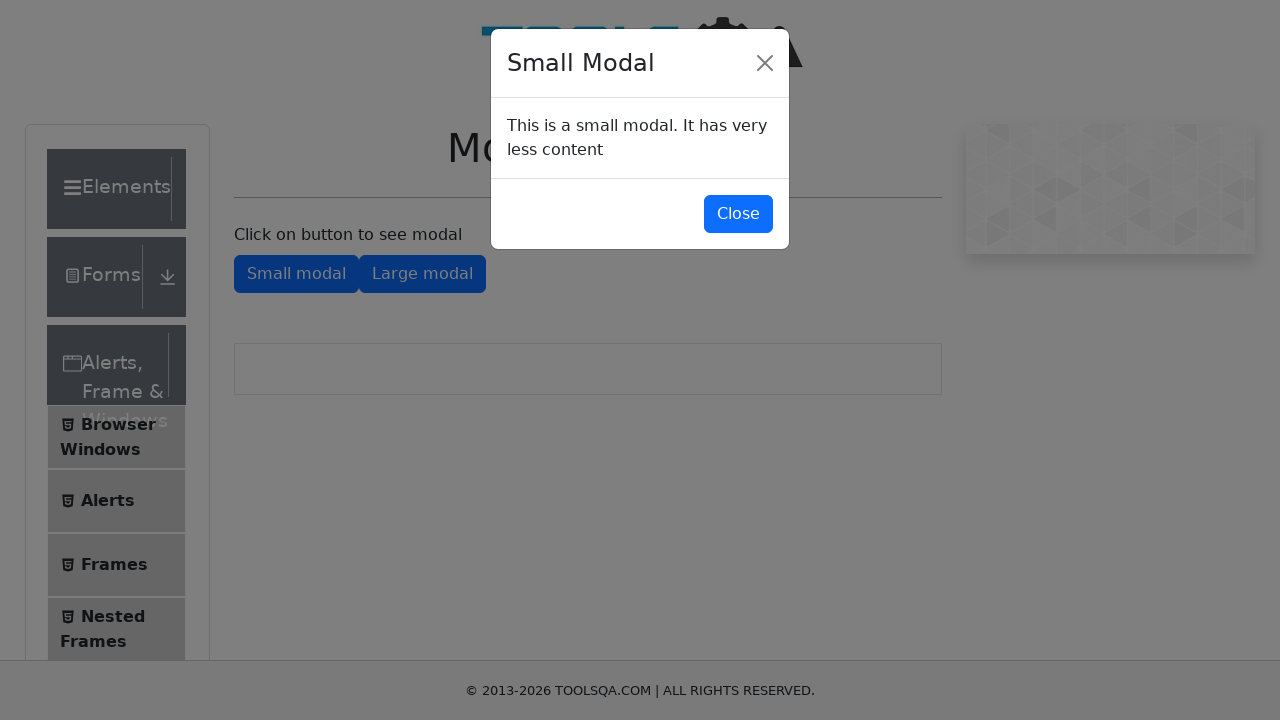

Located modal body content element
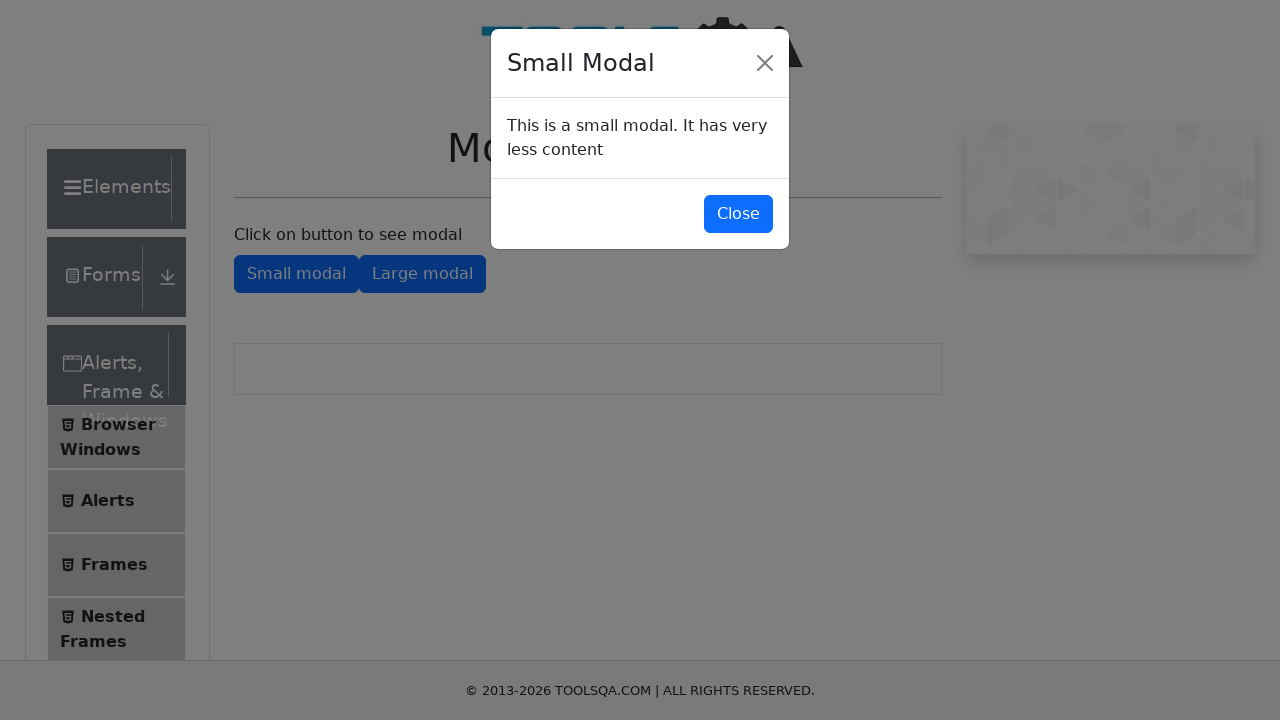

Clicked button to close small modal dialog at (738, 214) on #closeSmallModal
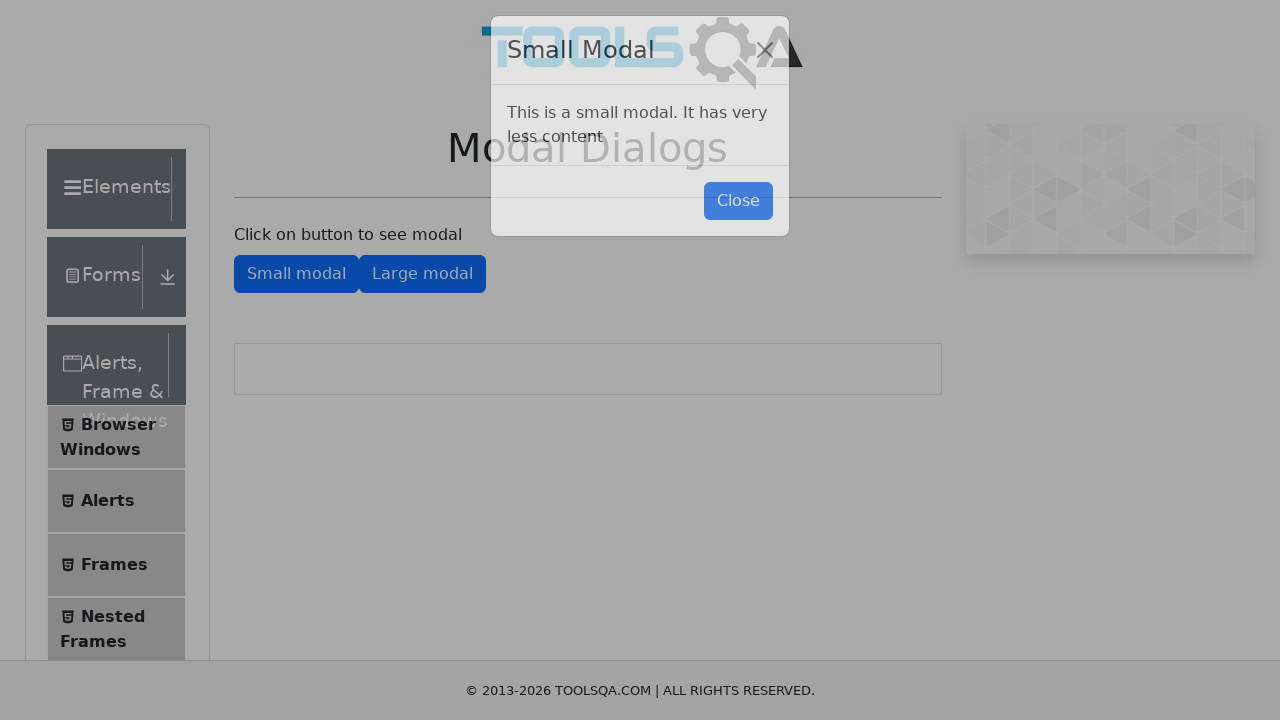

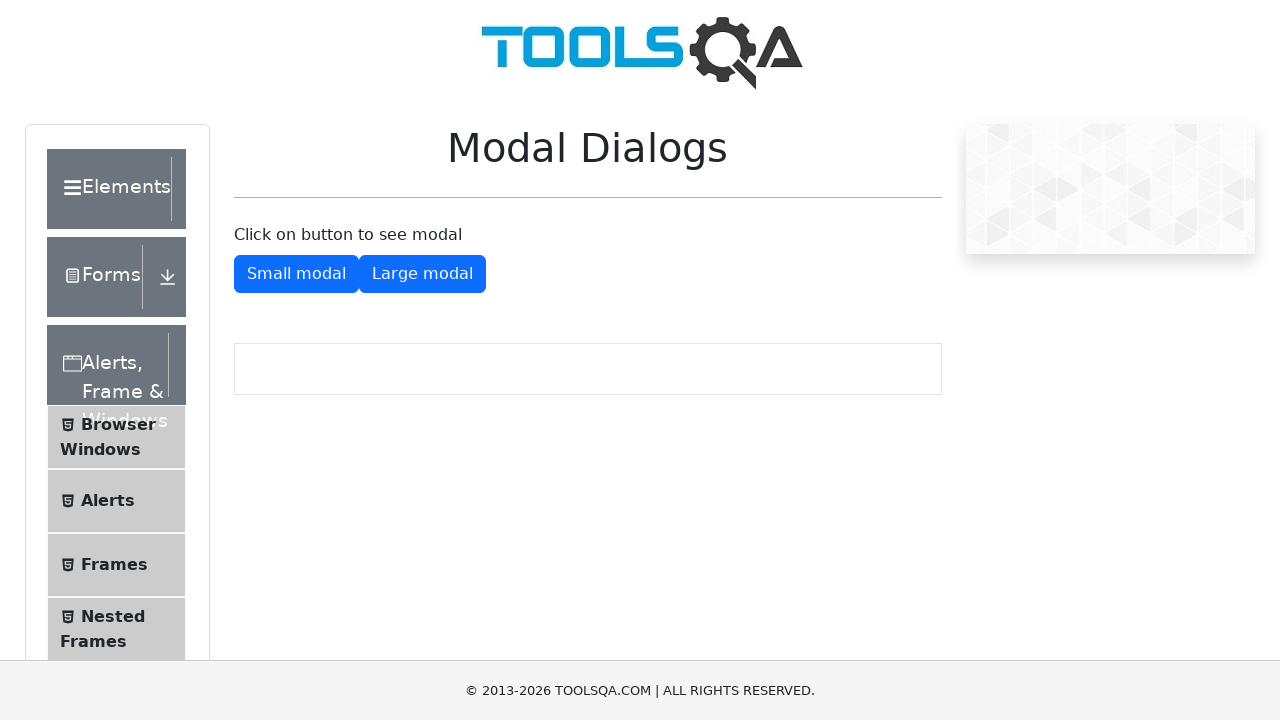